Tests search functionality on Balsam Hill website by entering "Christmas Tree" in the search field and clicking to search

Starting URL: https://www.balsamhill.com/

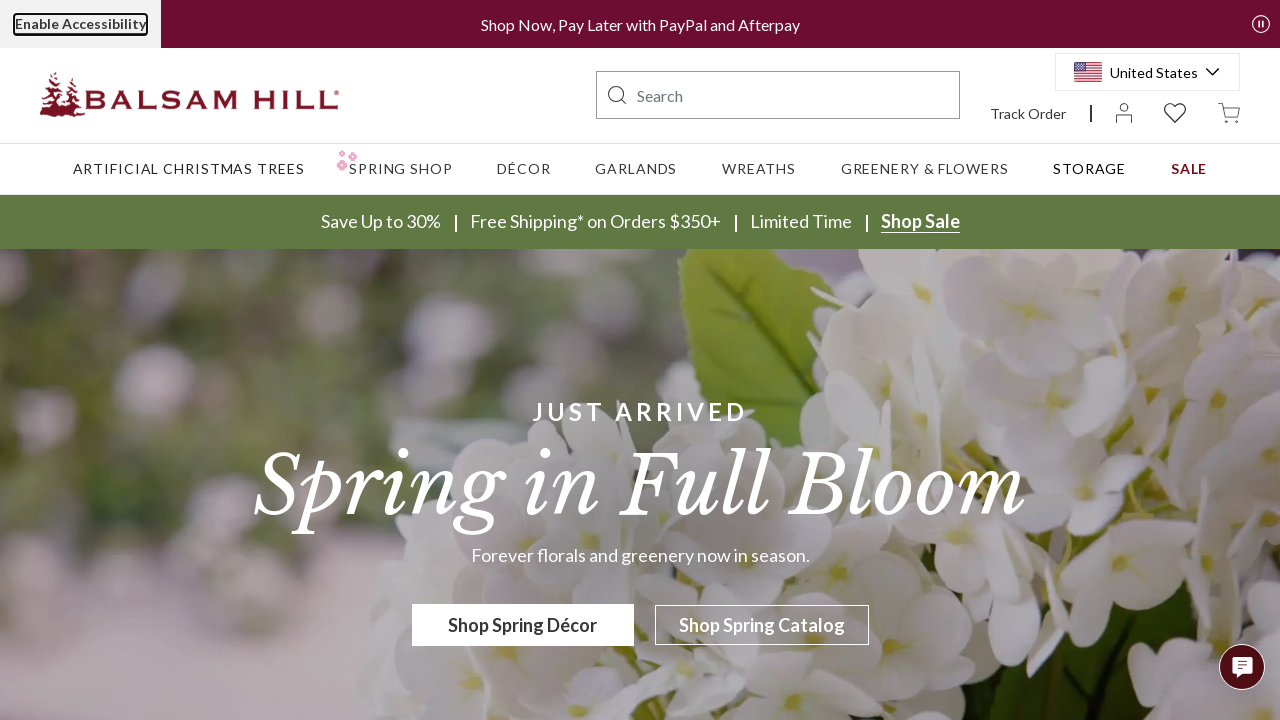

Waited for page to load (domcontentloaded)
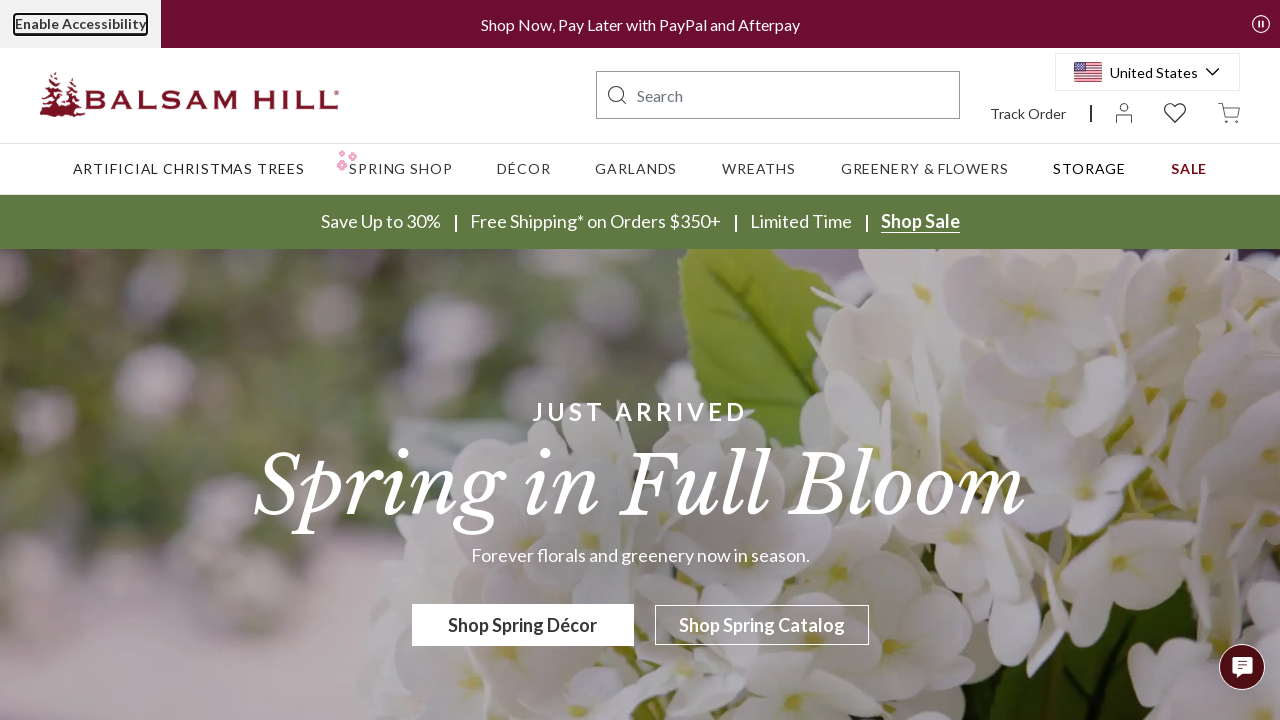

Filled search field with 'Christmas Tree' on input[type='search'], input[name='search'], input[placeholder*='Search'], #searc
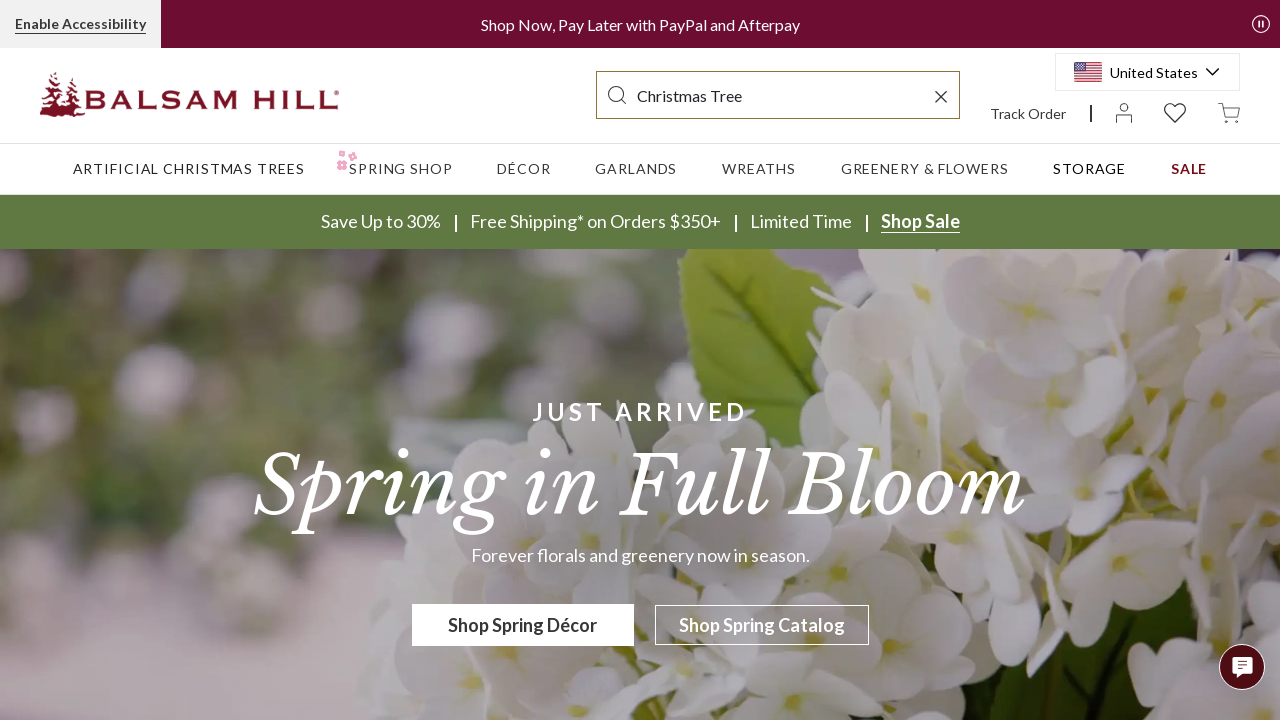

Clicked search button to submit search for 'Christmas Tree' at (617, 95) on button[type='submit'], .search-button, button[aria-label*='search'], .search-ico
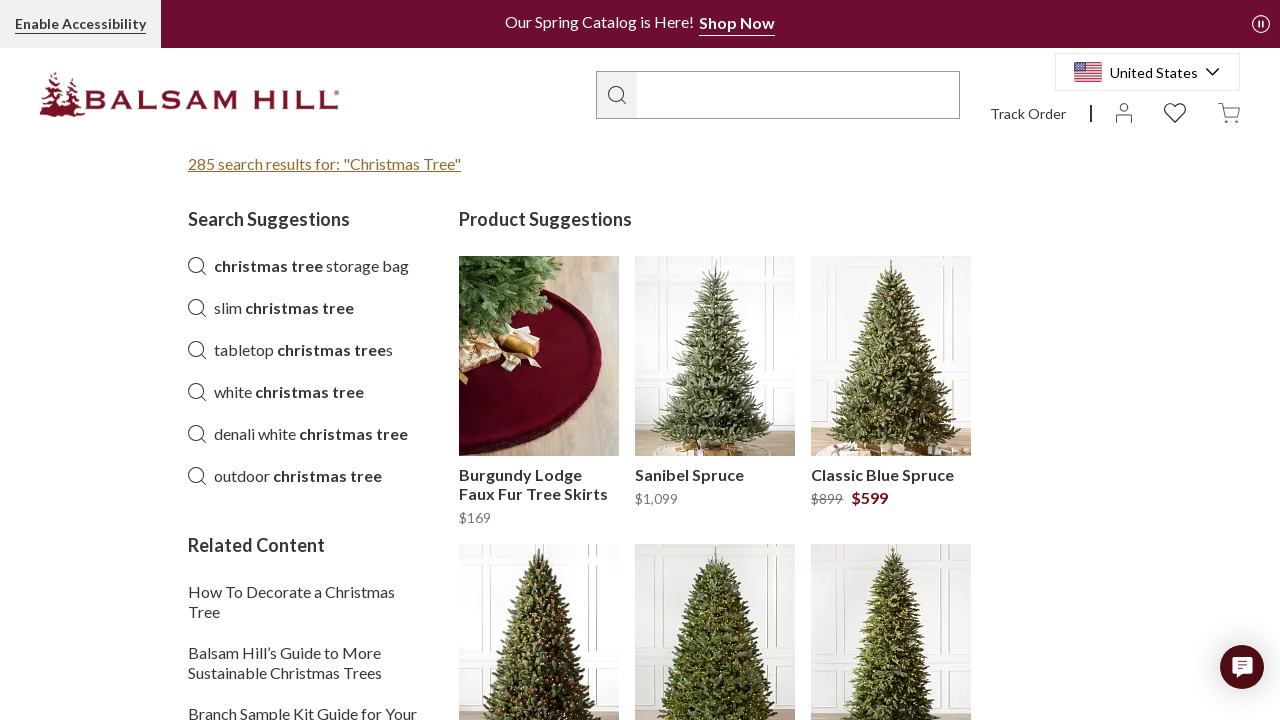

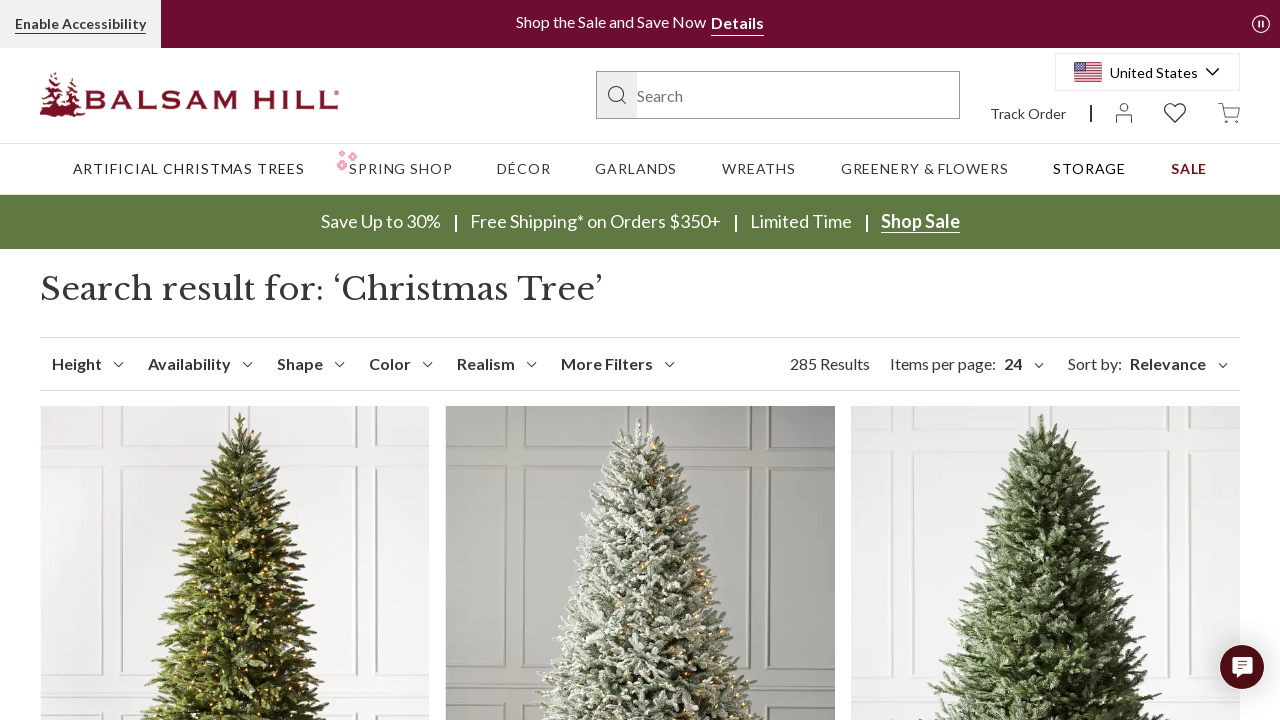